Opens the VWO application homepage and verifies that the page loads correctly with the expected title "Login - VWO"

Starting URL: https://app.vwo.com

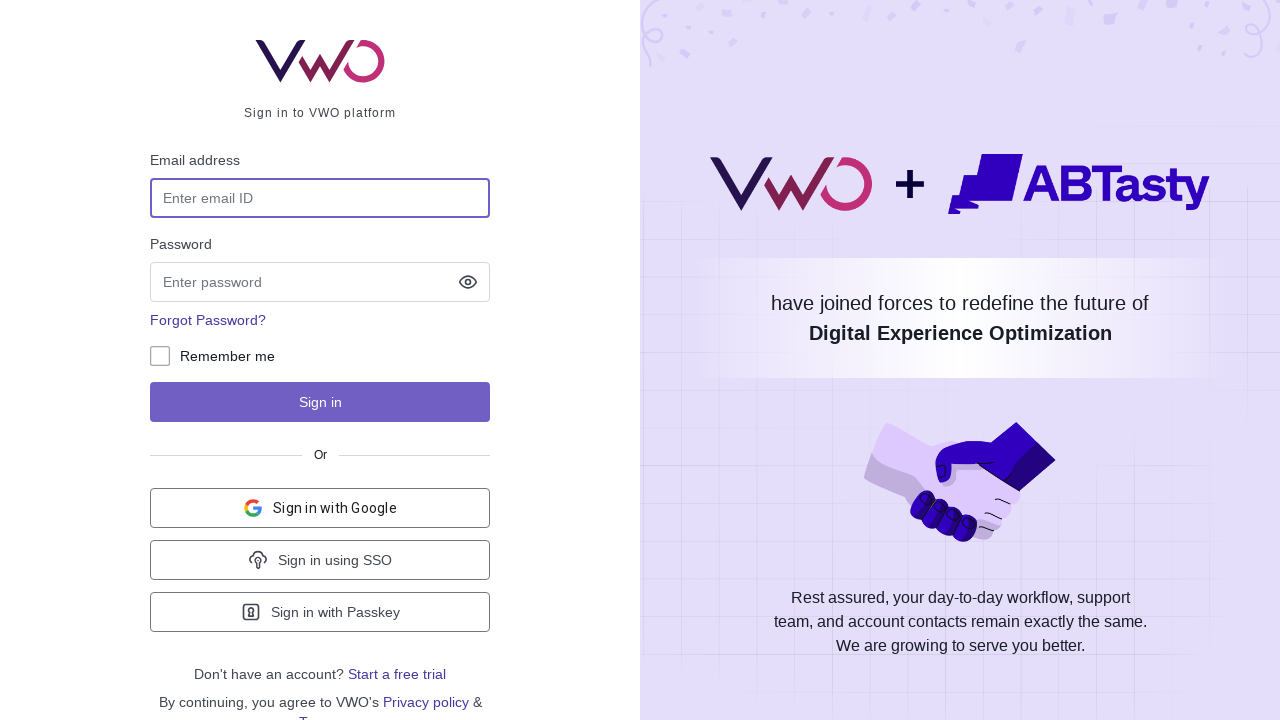

Set viewport size to 1920x1080
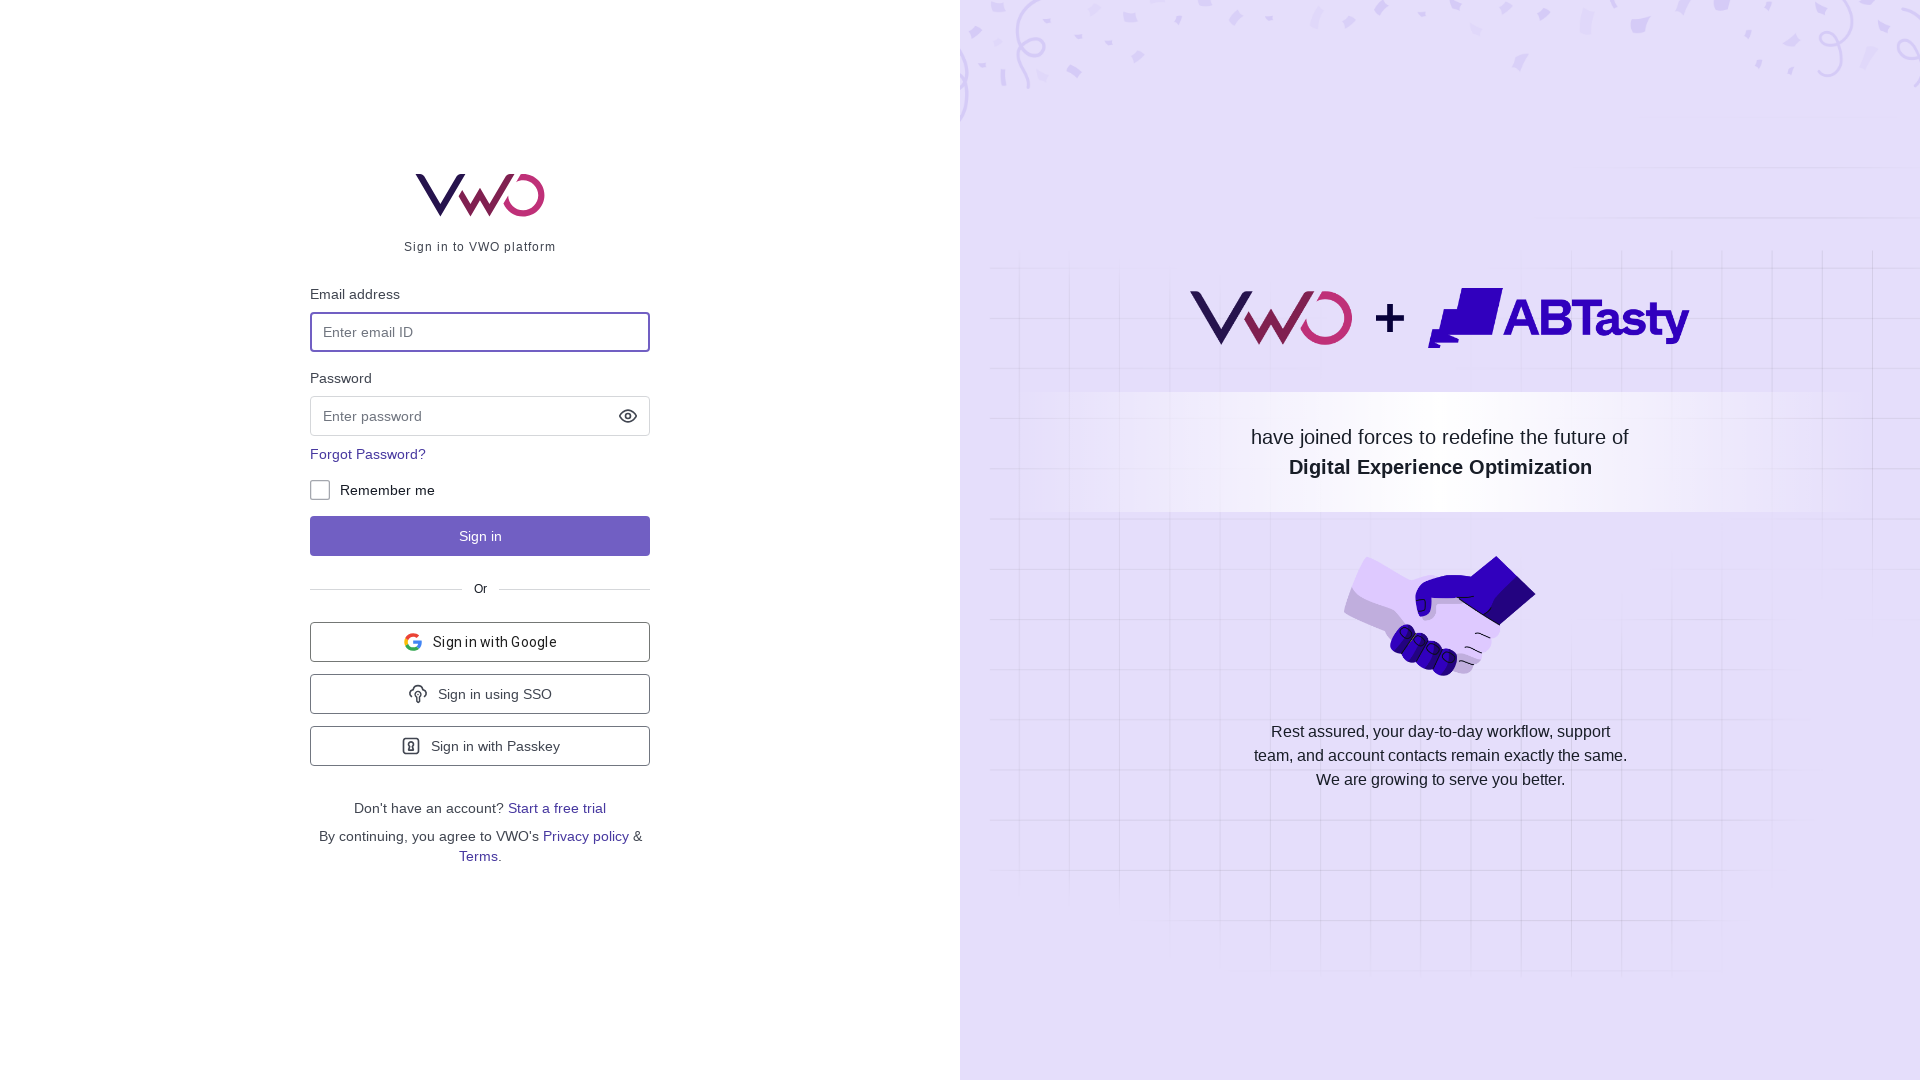

Retrieved and printed page title
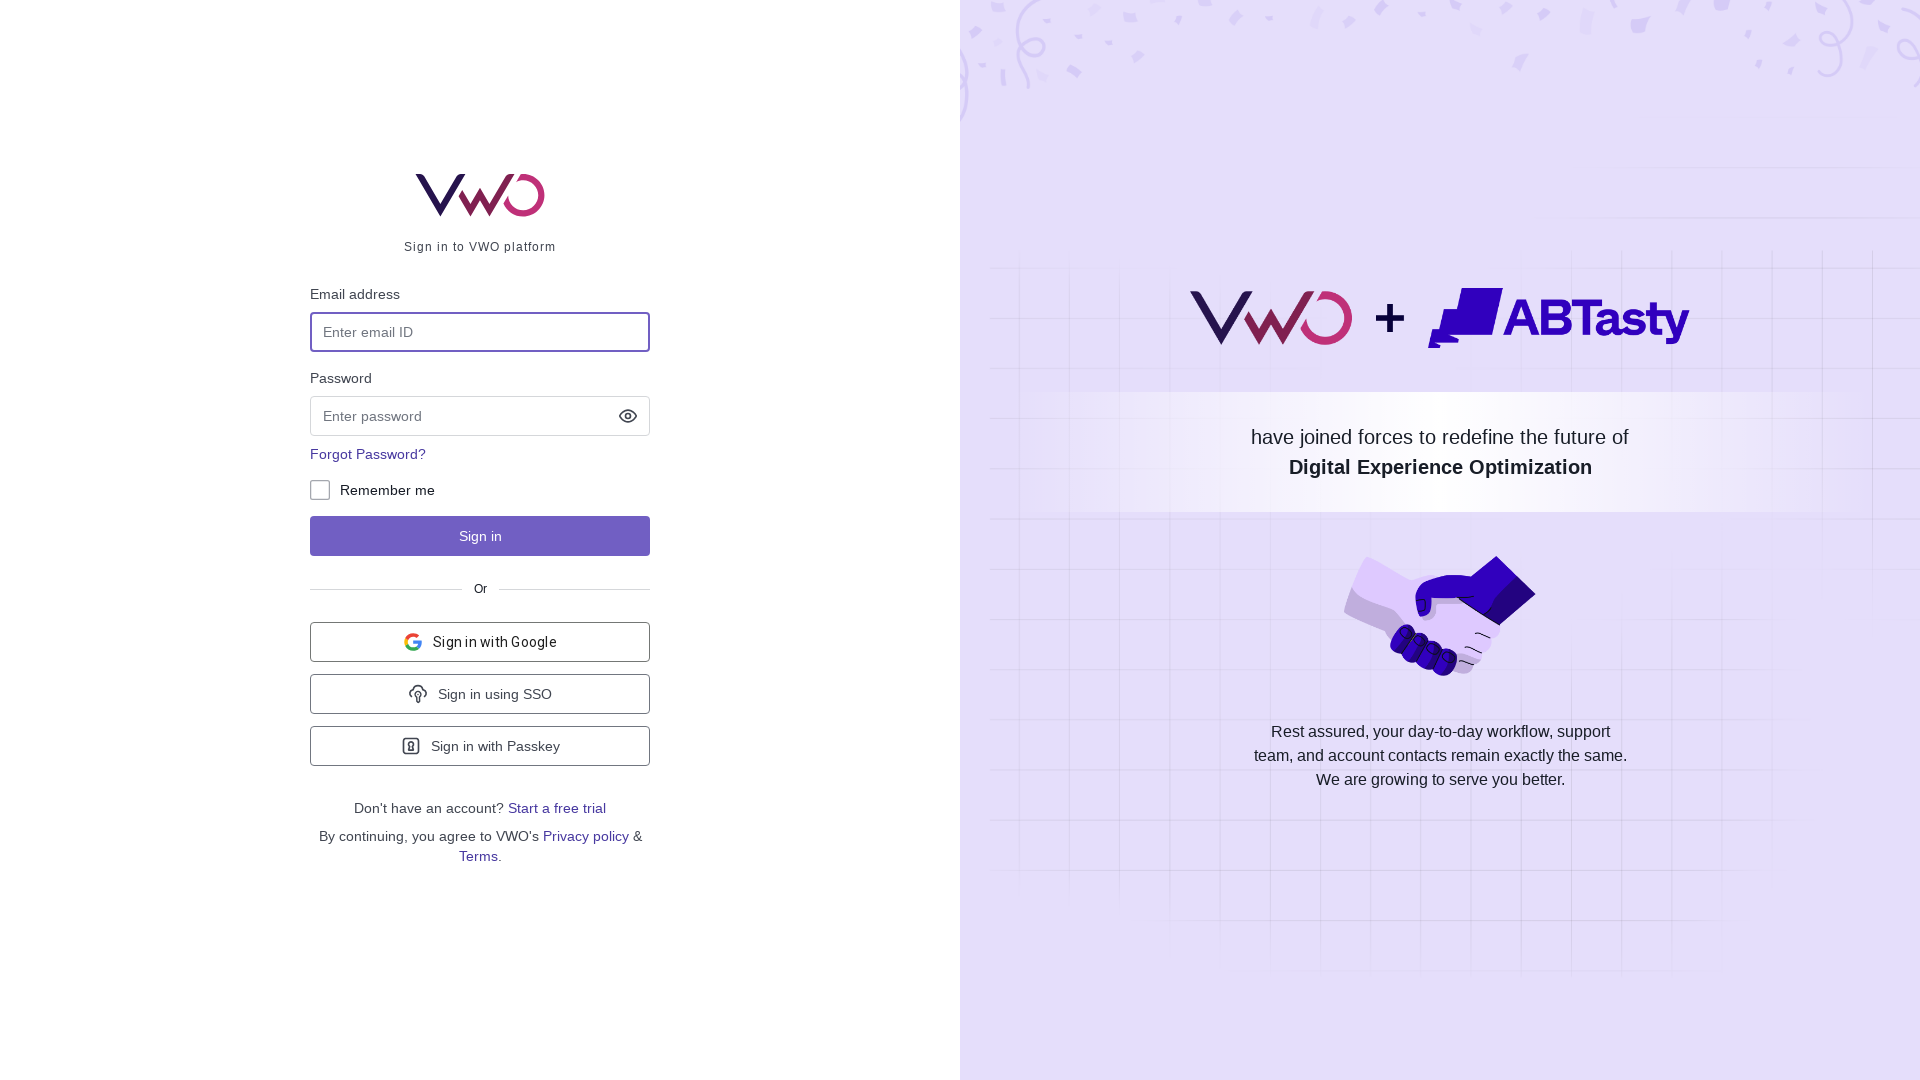

Verified page title is 'Login - VWO'
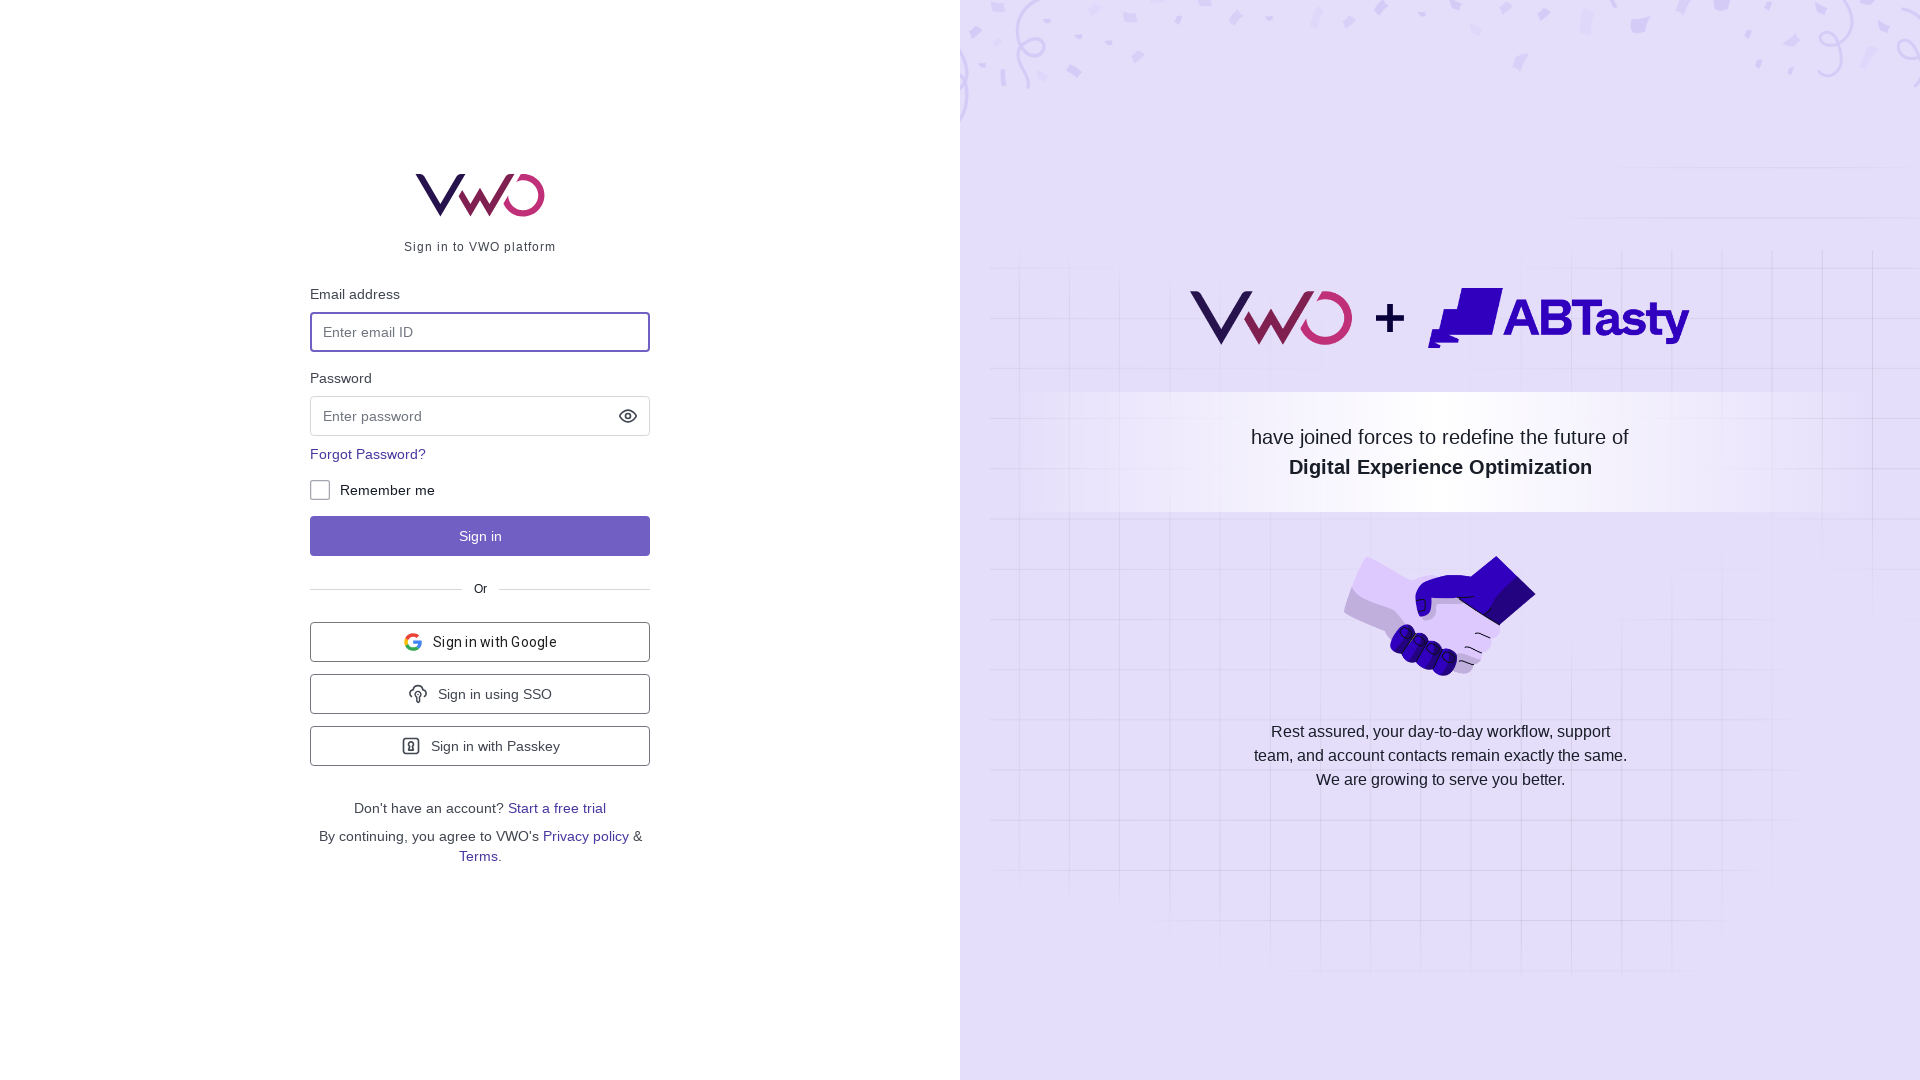

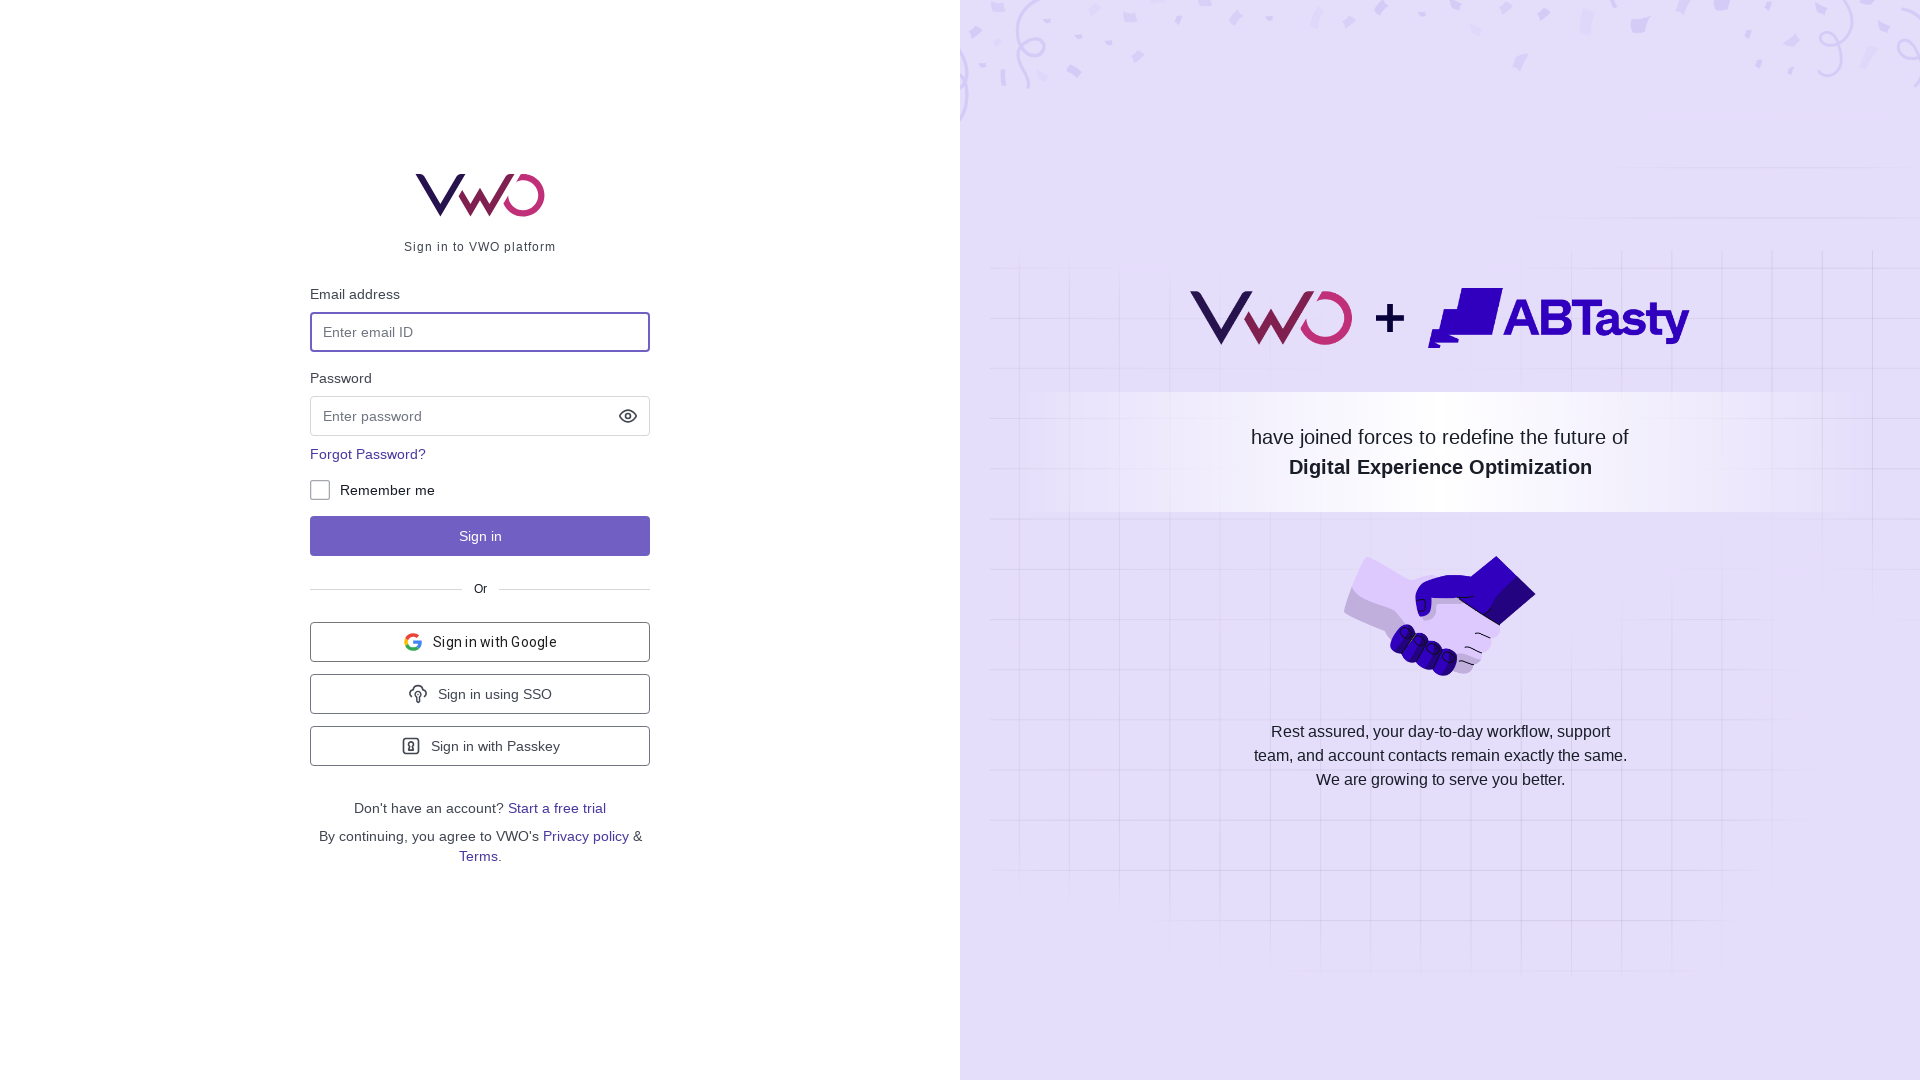